Tests various wait conditions on a demo page including waiting for text to disappear, delayed text to appear, a button to become clickable, and verifying button states after clicking.

Starting URL: https://omayo.blogspot.com/

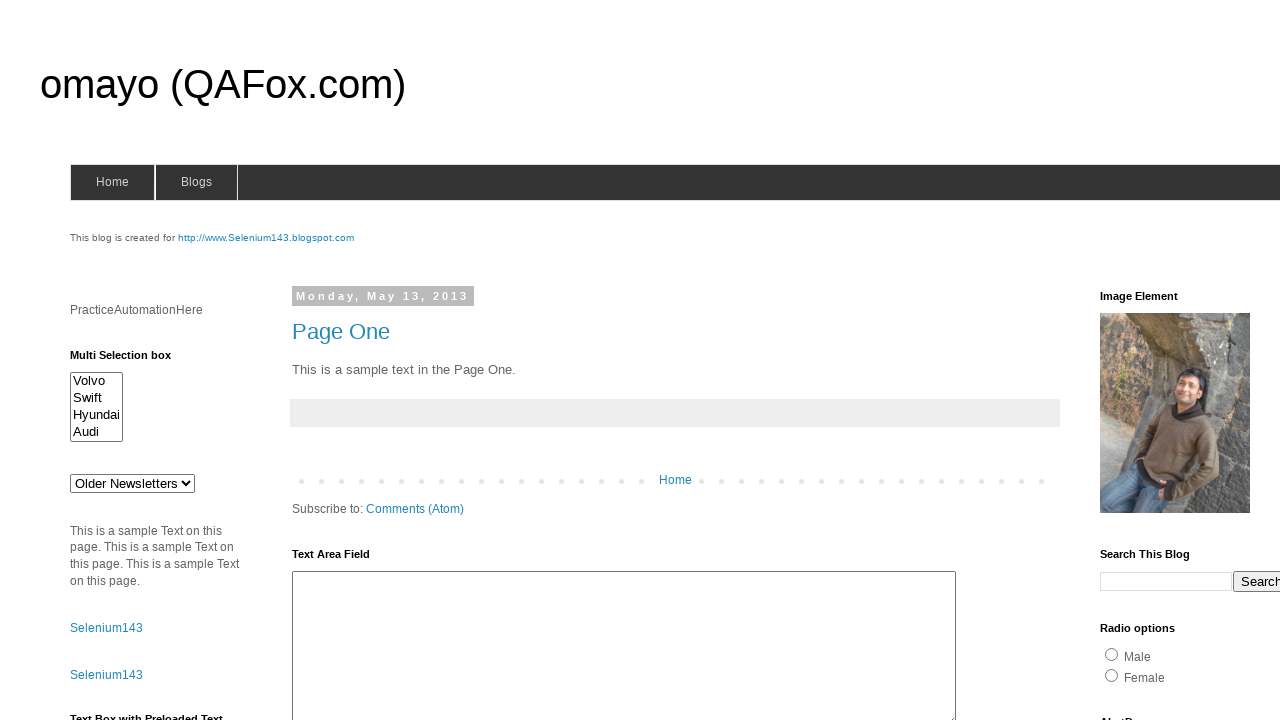

Waited for disappearing text element to become invisible
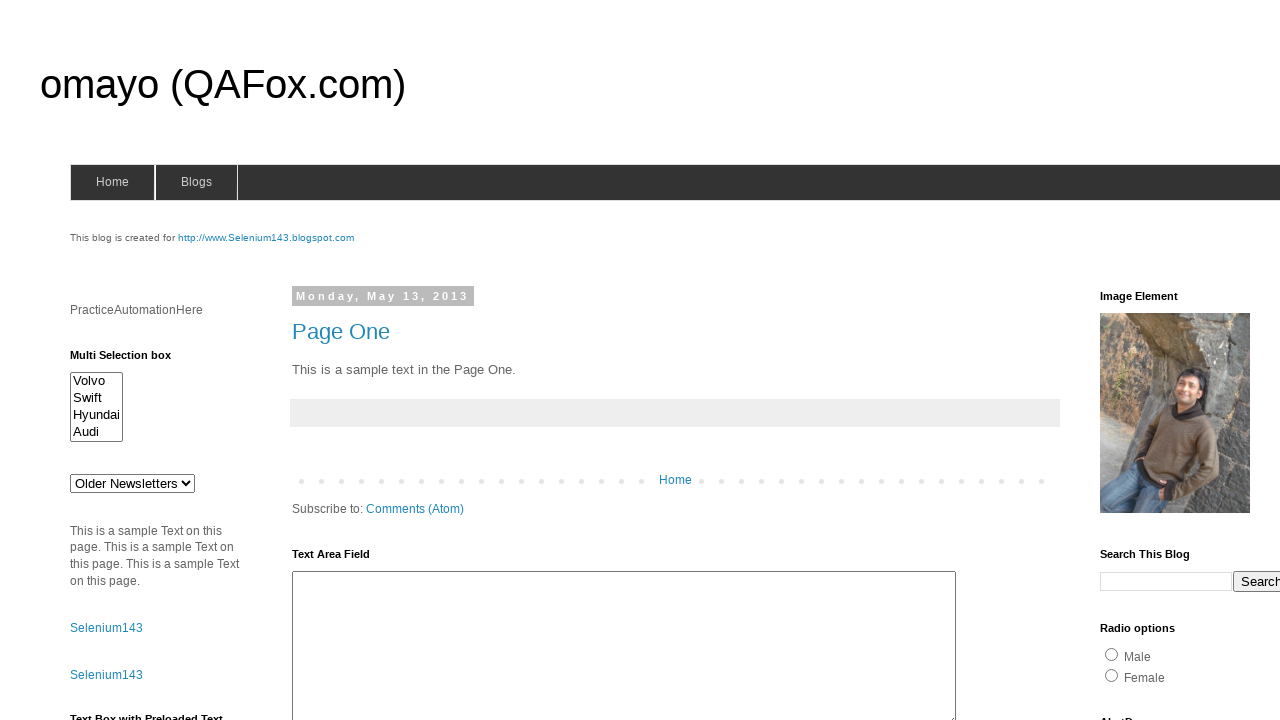

Waited for delayed text to appear after 10 seconds
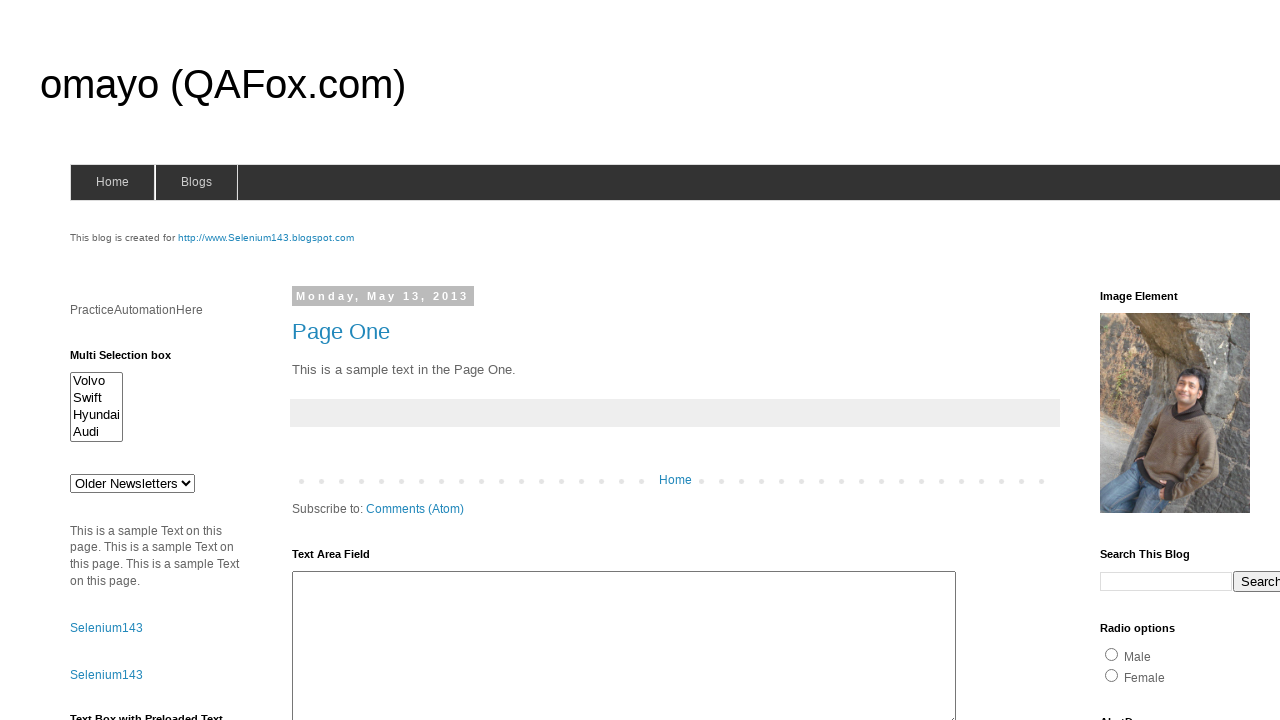

Waited for timer button to become visible
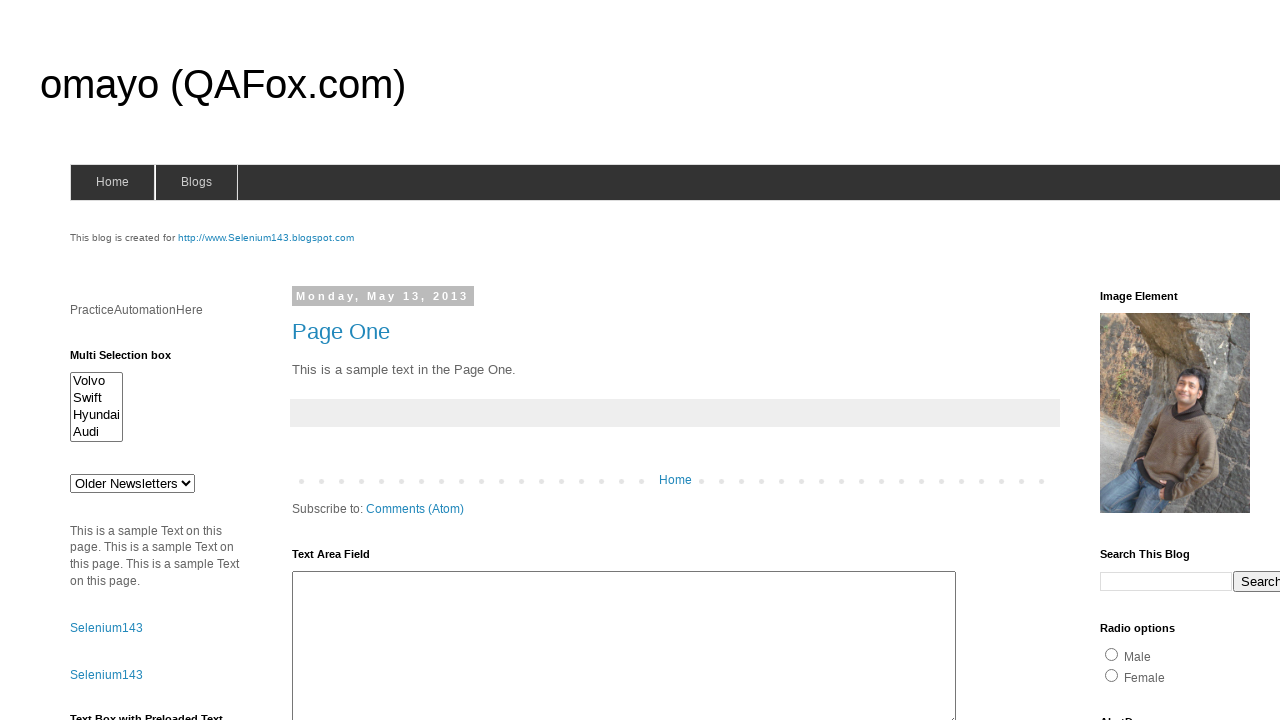

Waited for timer button to become enabled and clickable
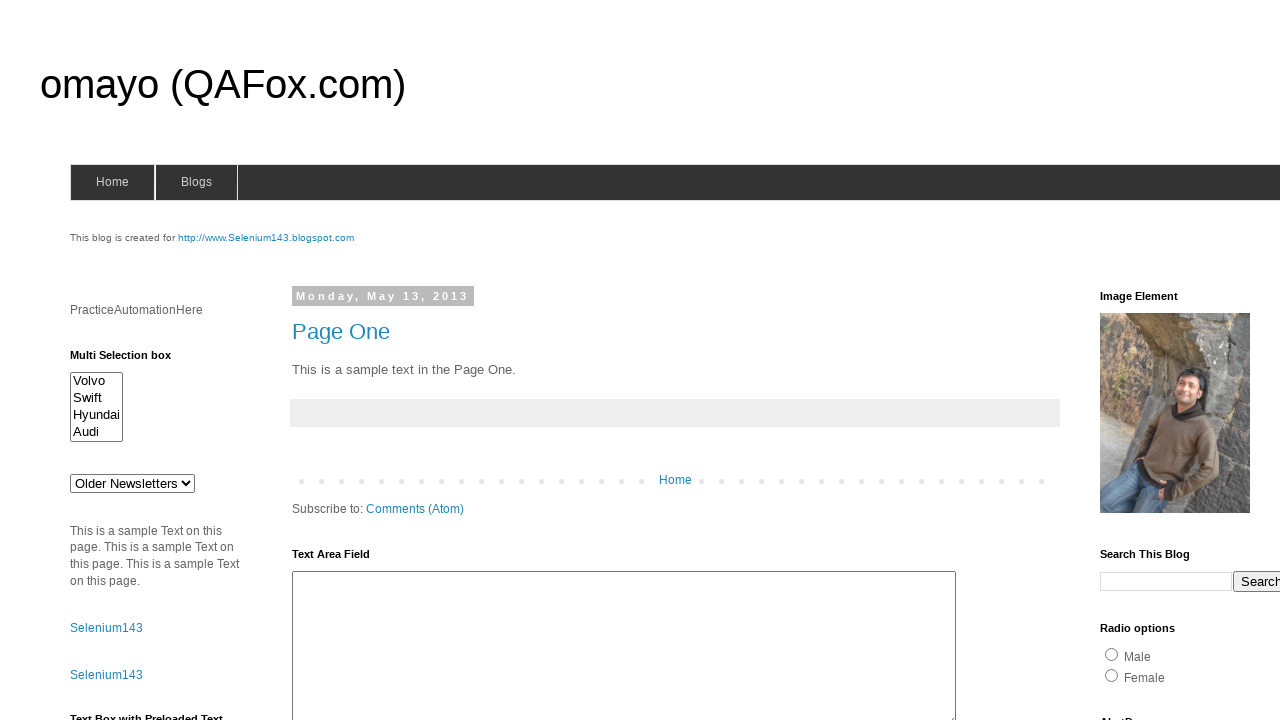

Clicked the disable/enable button at (108, 360) on xpath=//button[@id='myBtn']
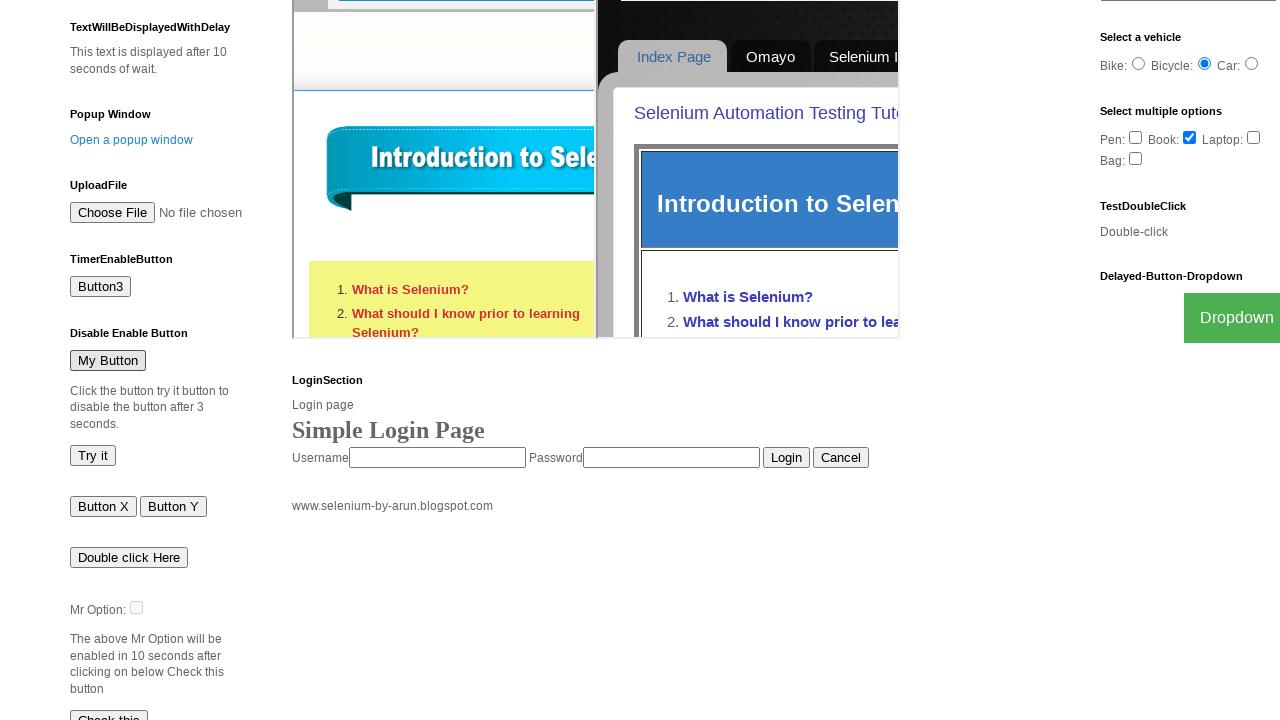

Verified button state after clicking - button is visible
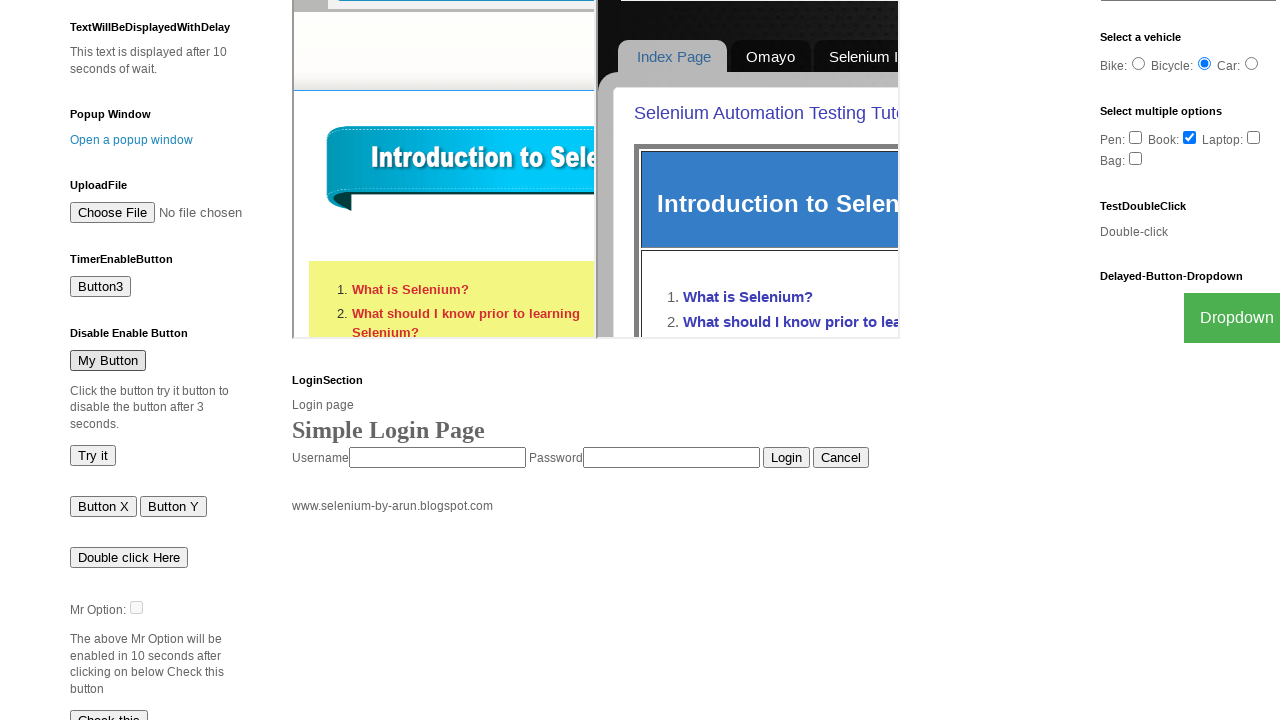

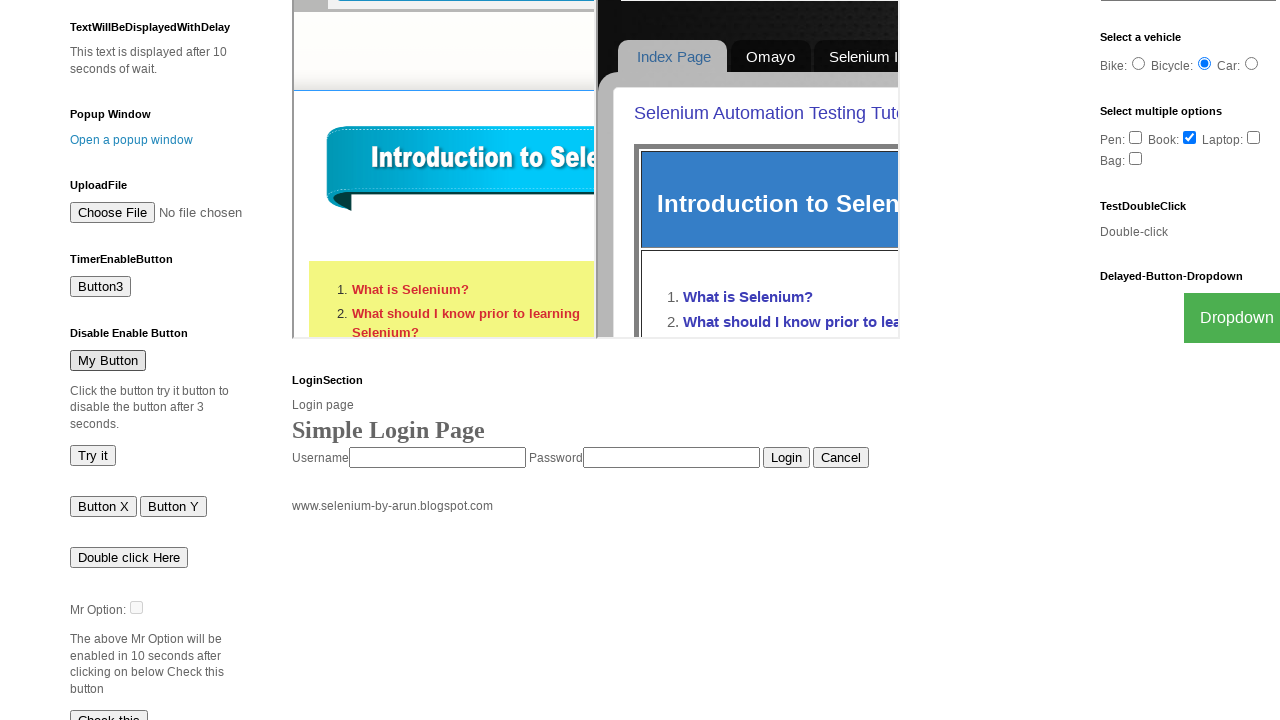